Tests selecting a day of the week from a button-based dropdown menu

Starting URL: https://thefreerangetester.github.io/sandbox-automation-testing/

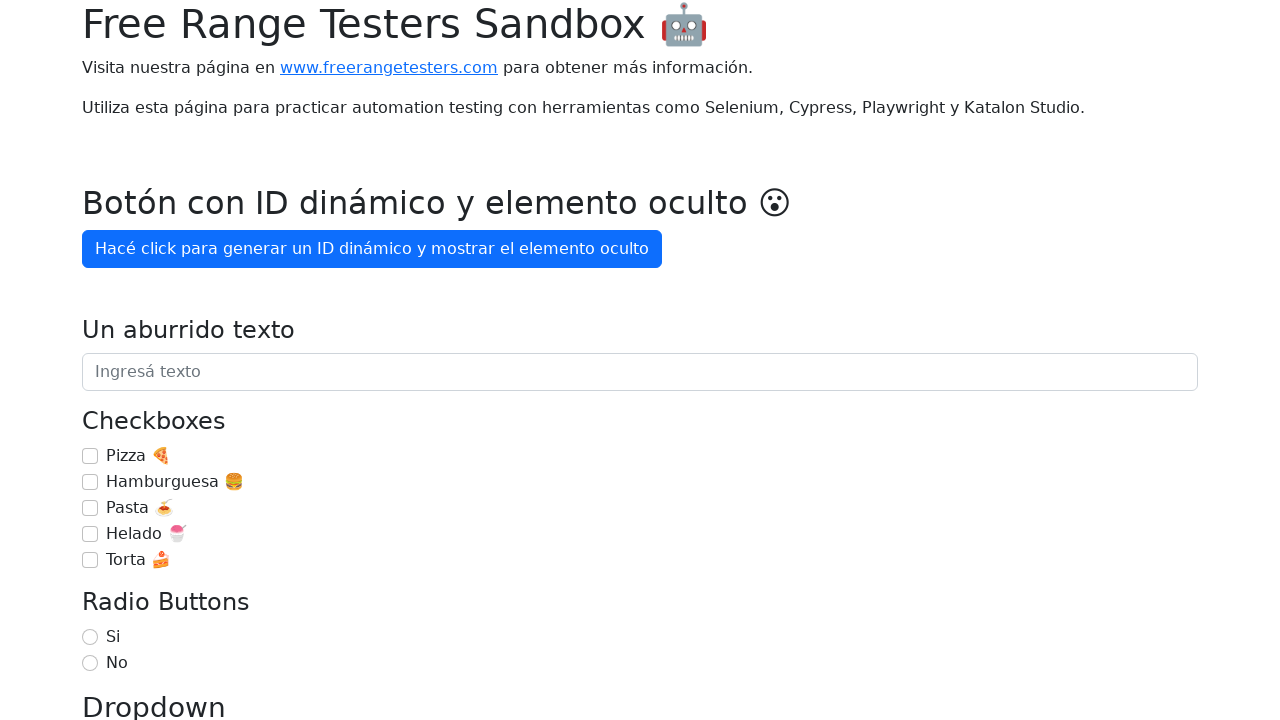

Clicked 'Día de la semana' dropdown button to open the day selection menu at (171, 360) on internal:role=button[name="Día de la semana"i]
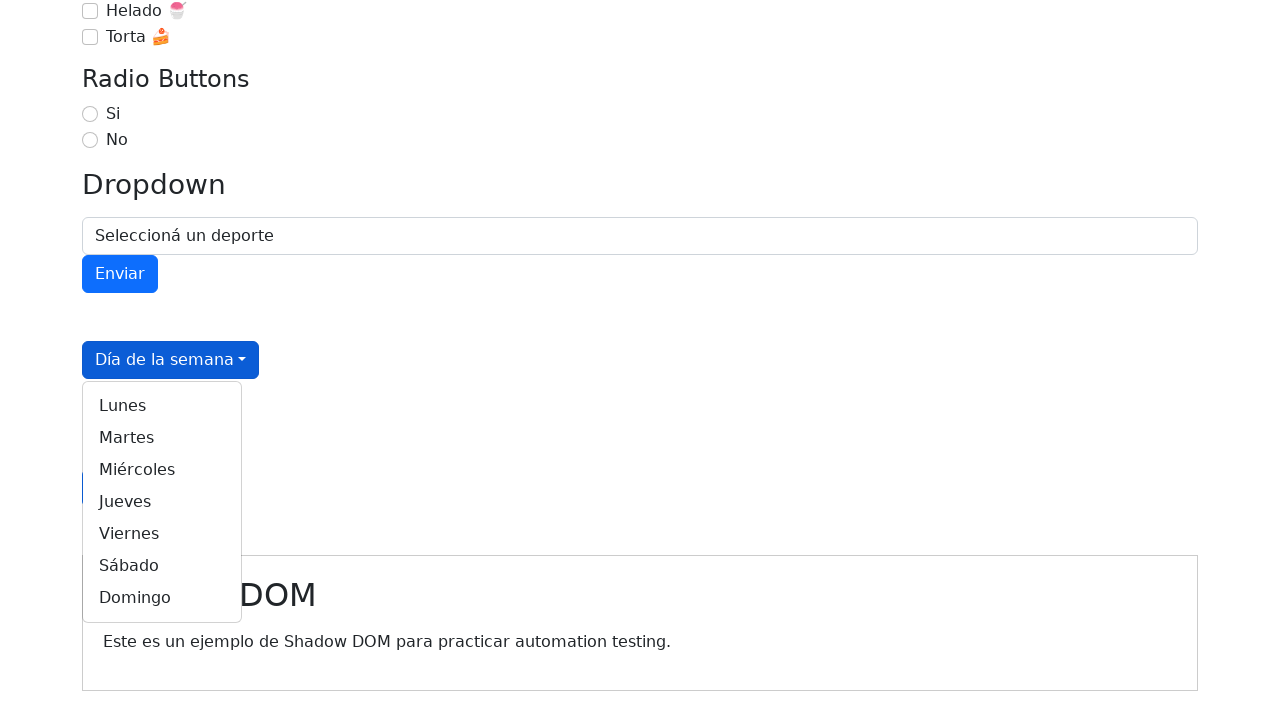

Selected 'Martes' (Tuesday) from the dropdown menu at (162, 438) on internal:role=link[name="Martes"i]
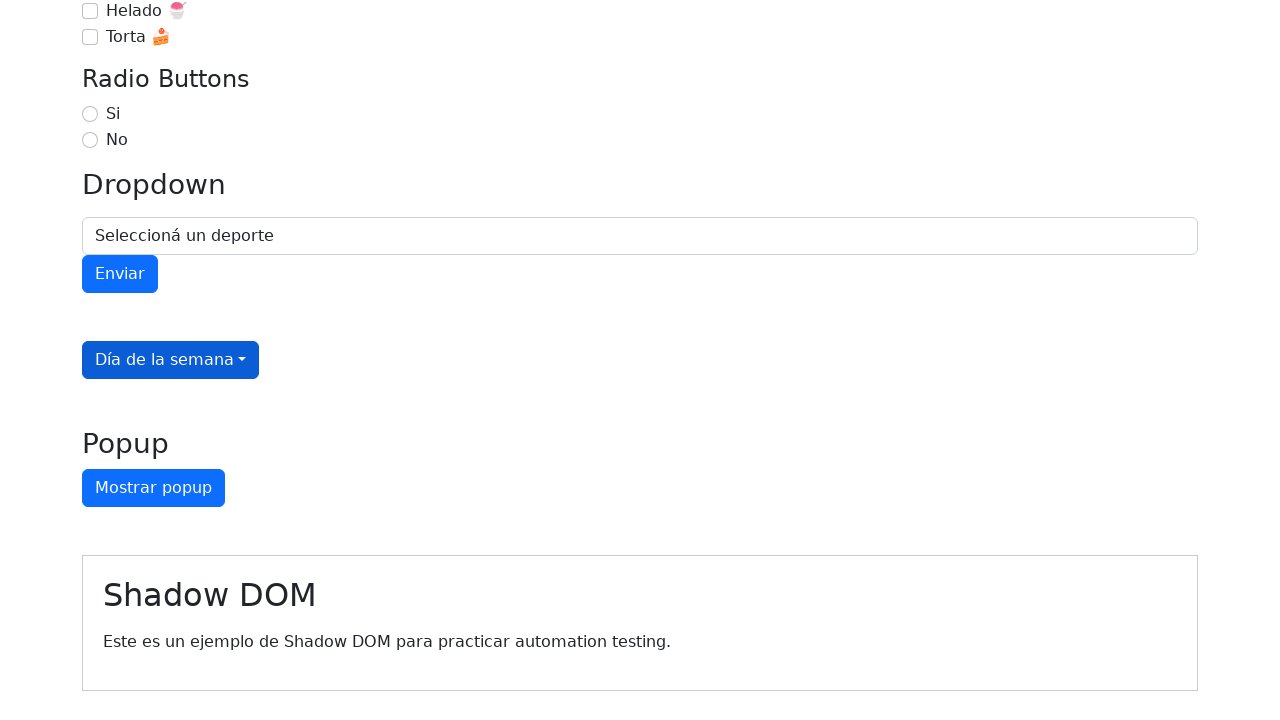

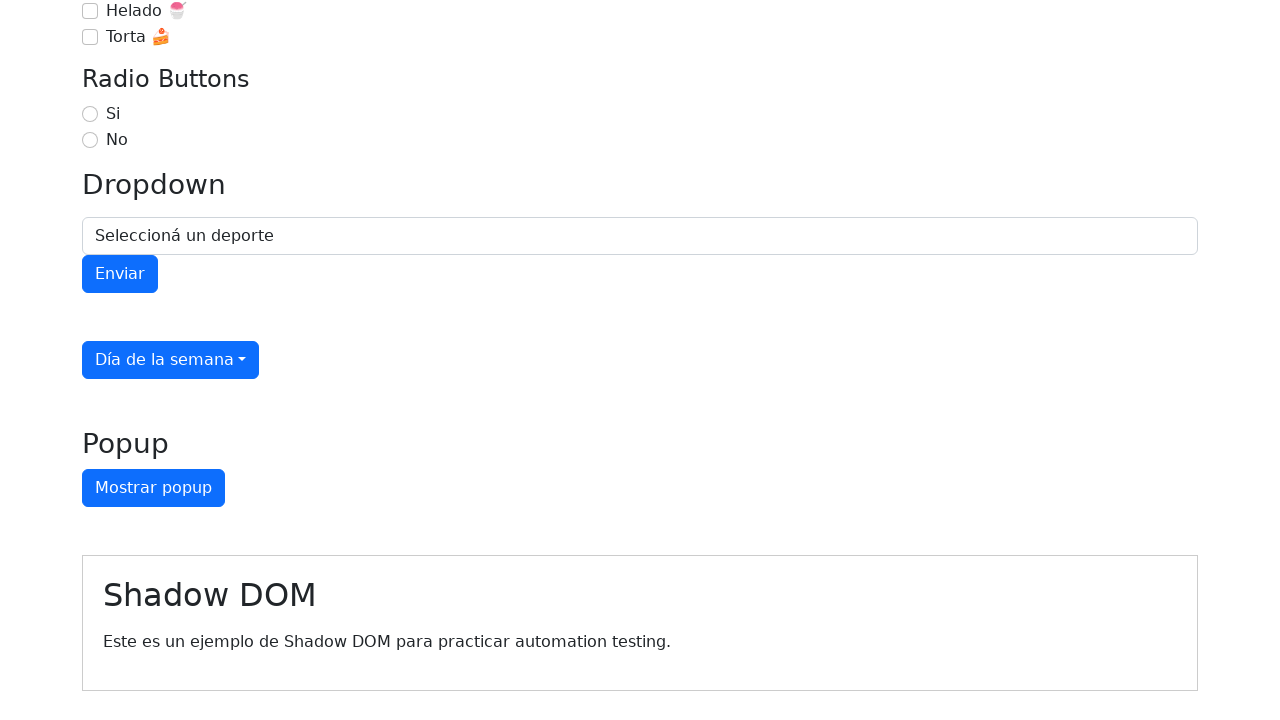